Tests keyboard input functionality by clicking on a name field, entering a name, and clicking a button on a keypress demo page

Starting URL: https://formy-project.herokuapp.com/keypress

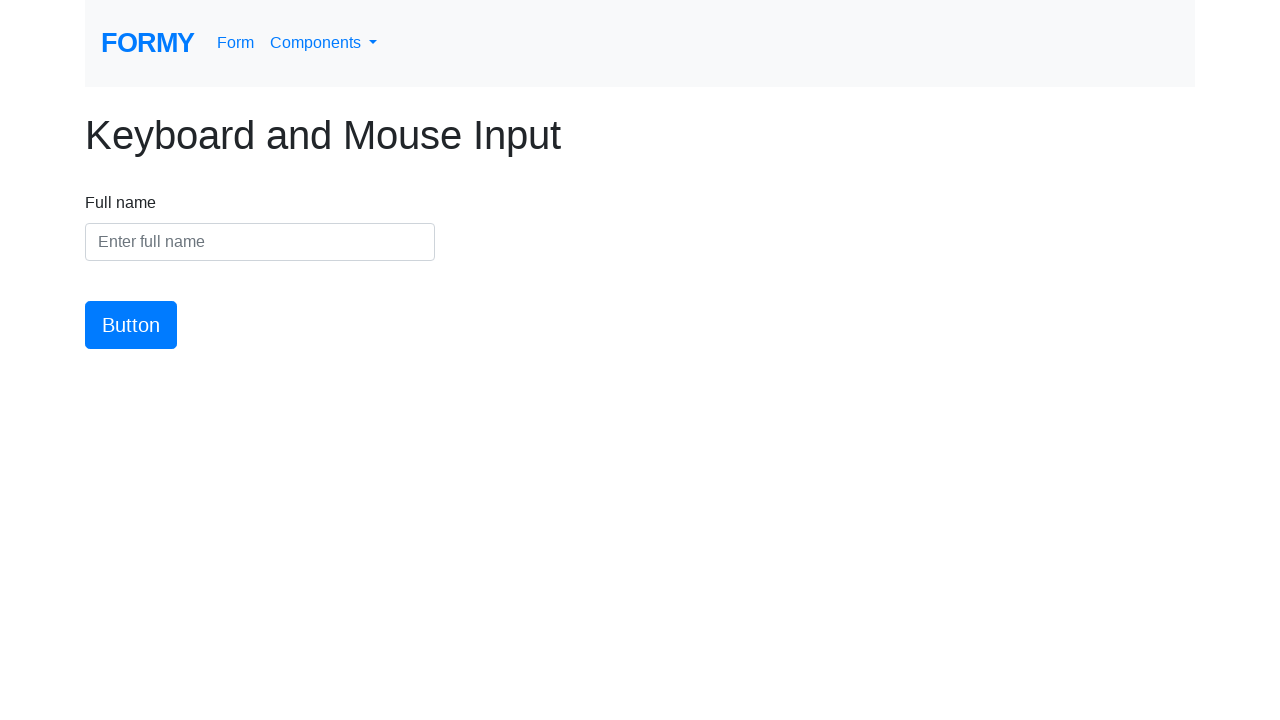

Clicked on the name input field at (260, 242) on #name
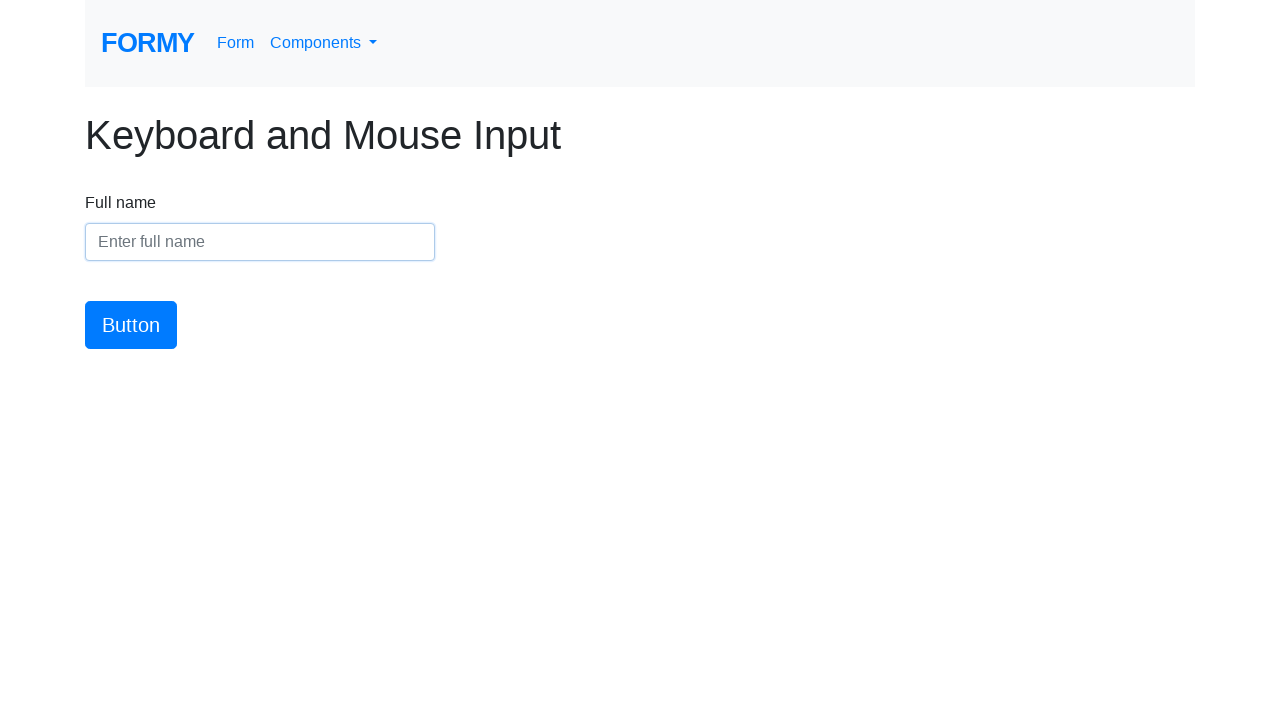

Entered 'Milan Yovchev' into the name field on #name
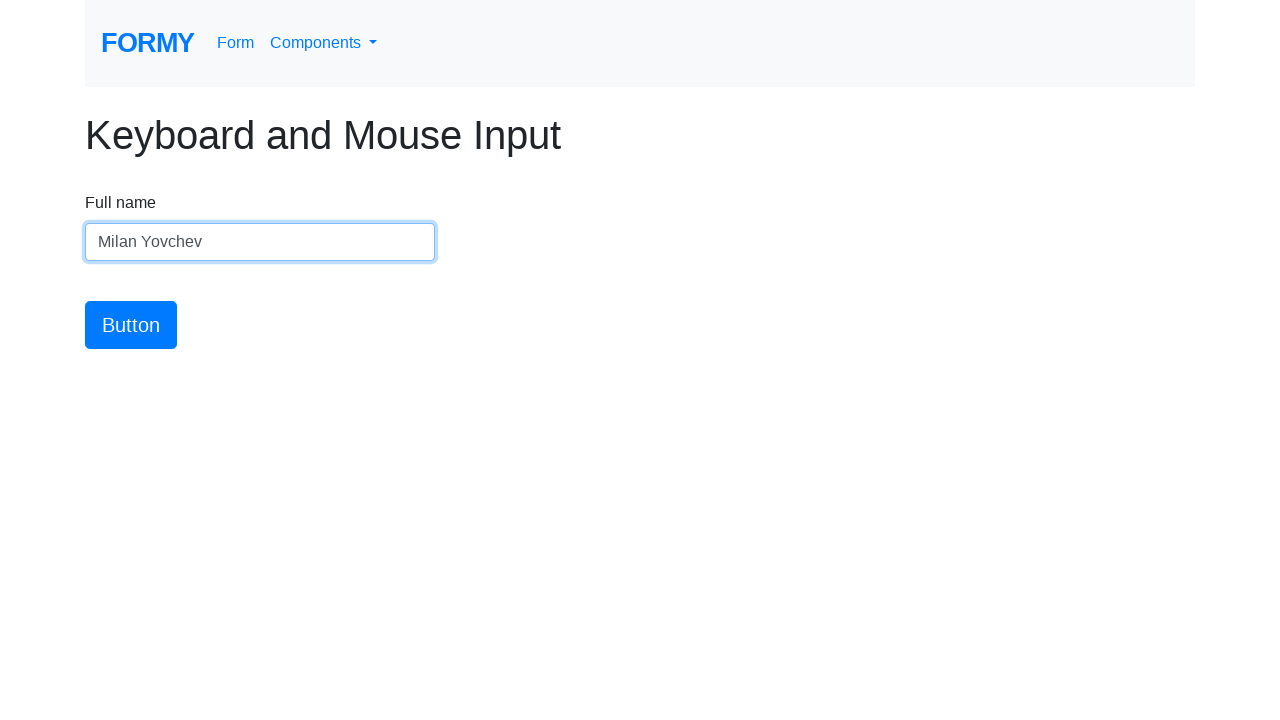

Clicked the button to submit keyboard input at (131, 325) on #button
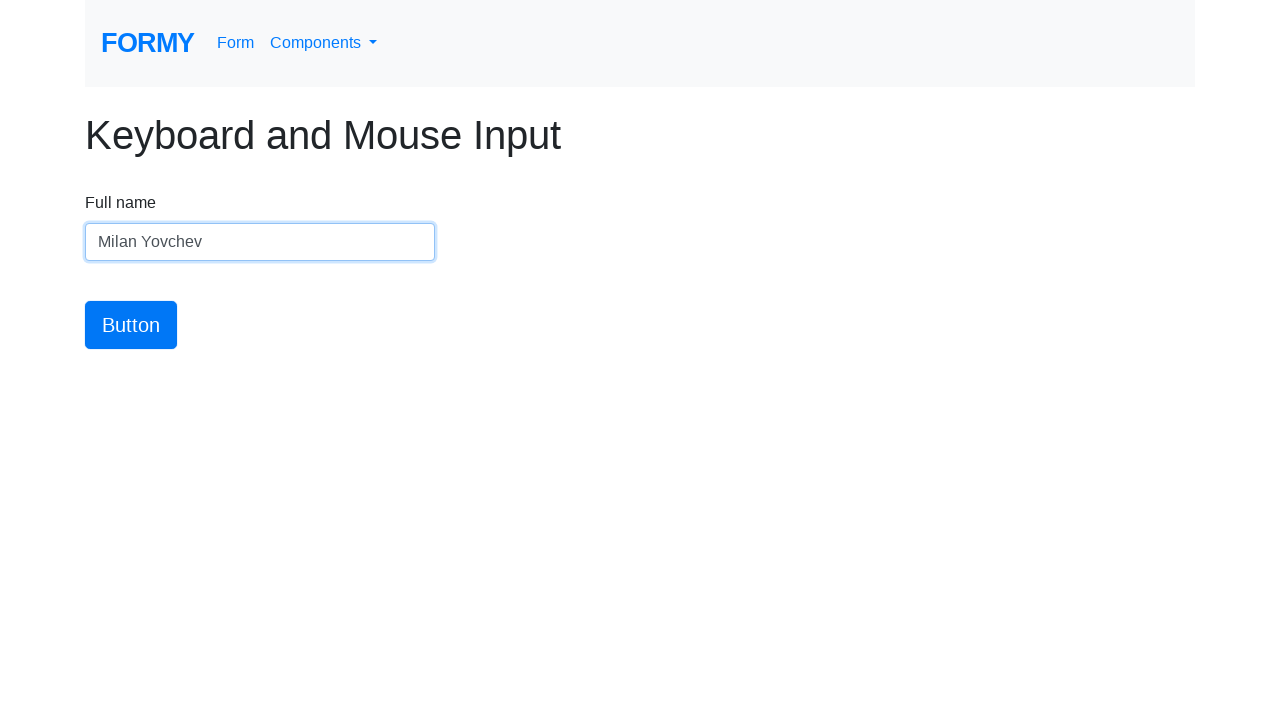

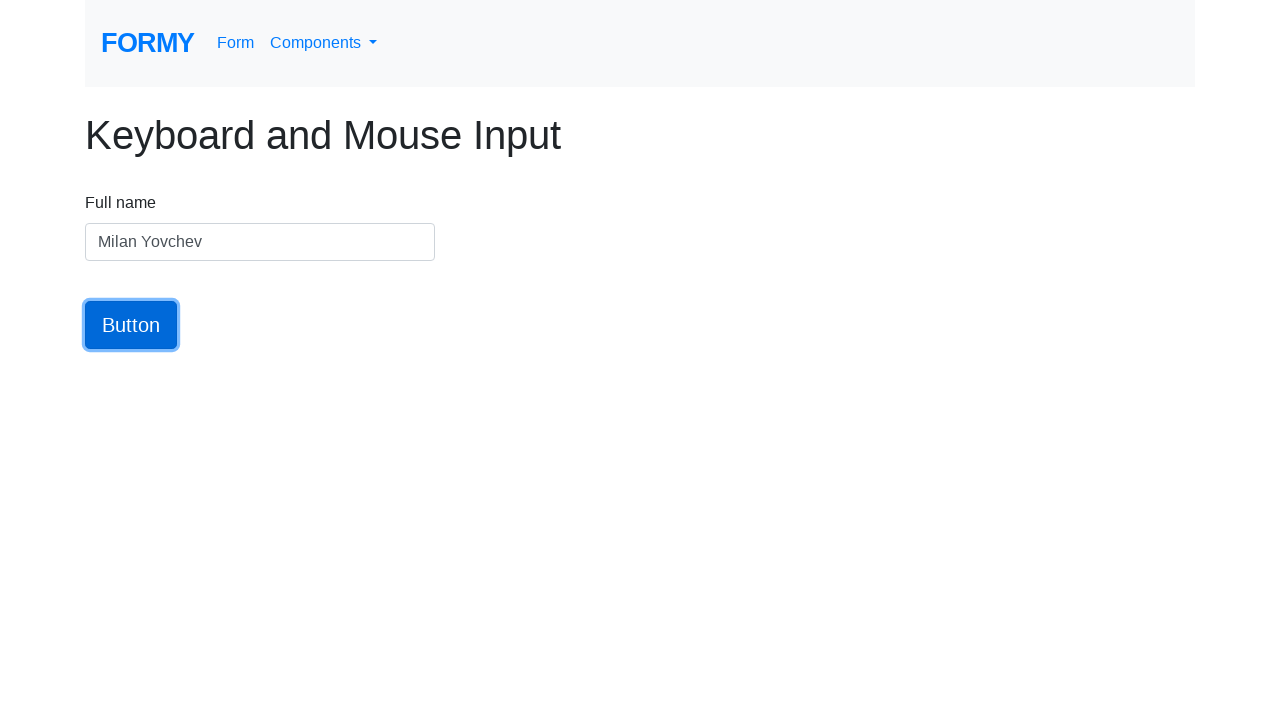